Tests form validation on Apni Dukaan website by navigating to contact/form section, entering various invalid and valid inputs for name and email fields, and verifying validation behavior.

Starting URL: https://sia0.github.io/Apni-Dukaan/

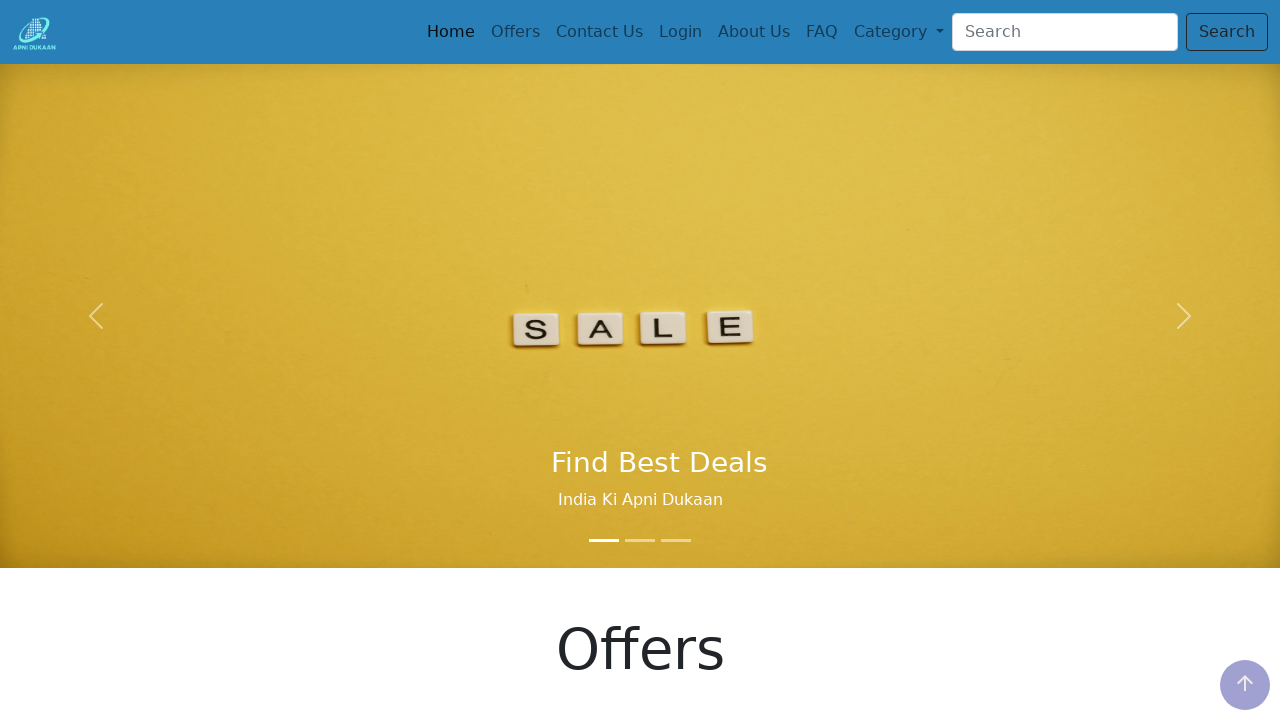

Set viewport size to 1552x840
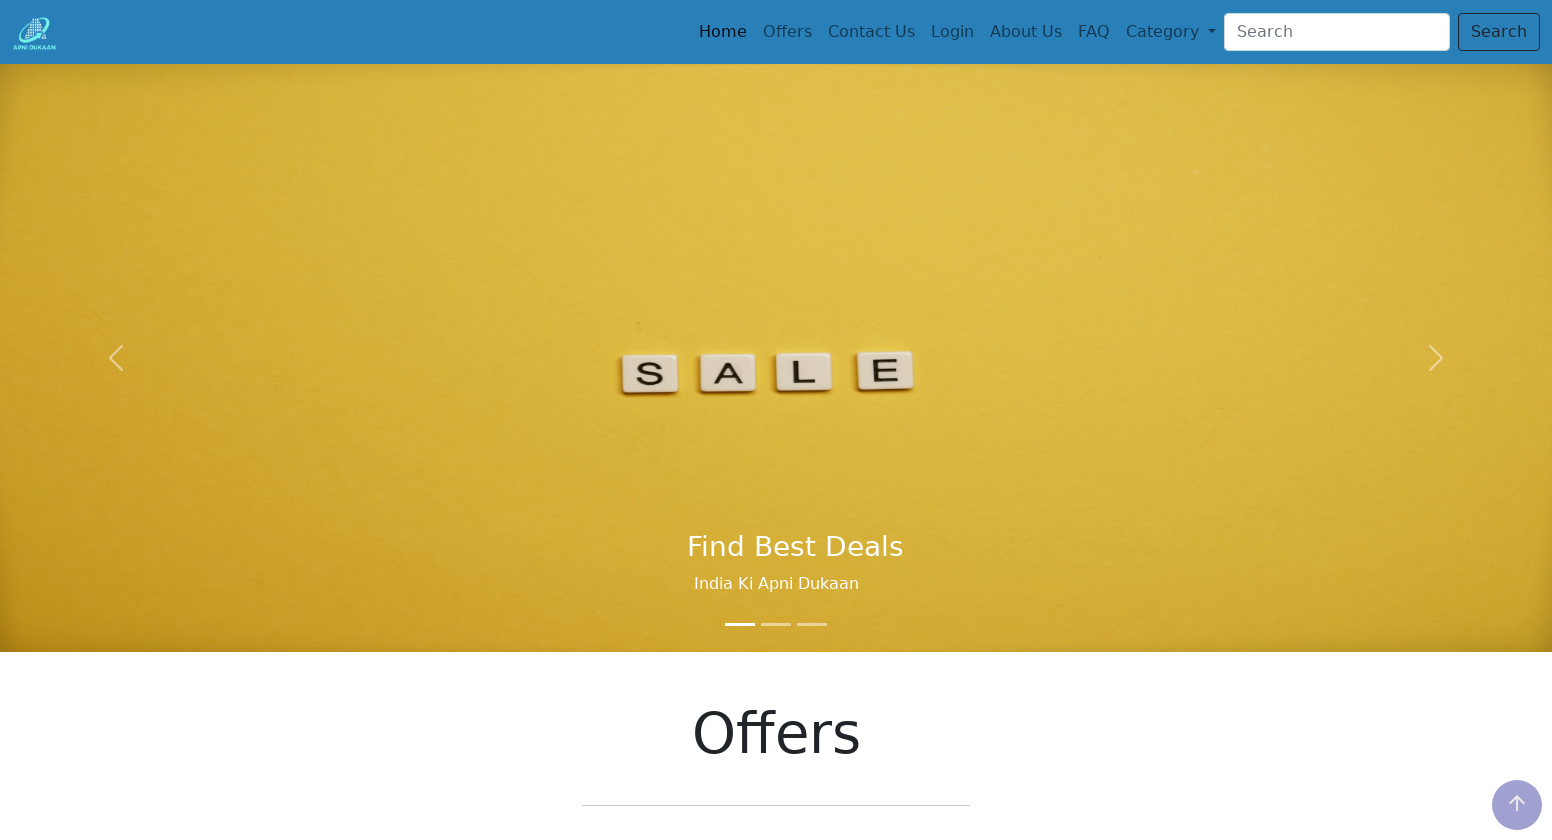

Clicked on third navigation item to access Contact/Form section at (871, 32) on .nav-item:nth-child(3) > .nav-link
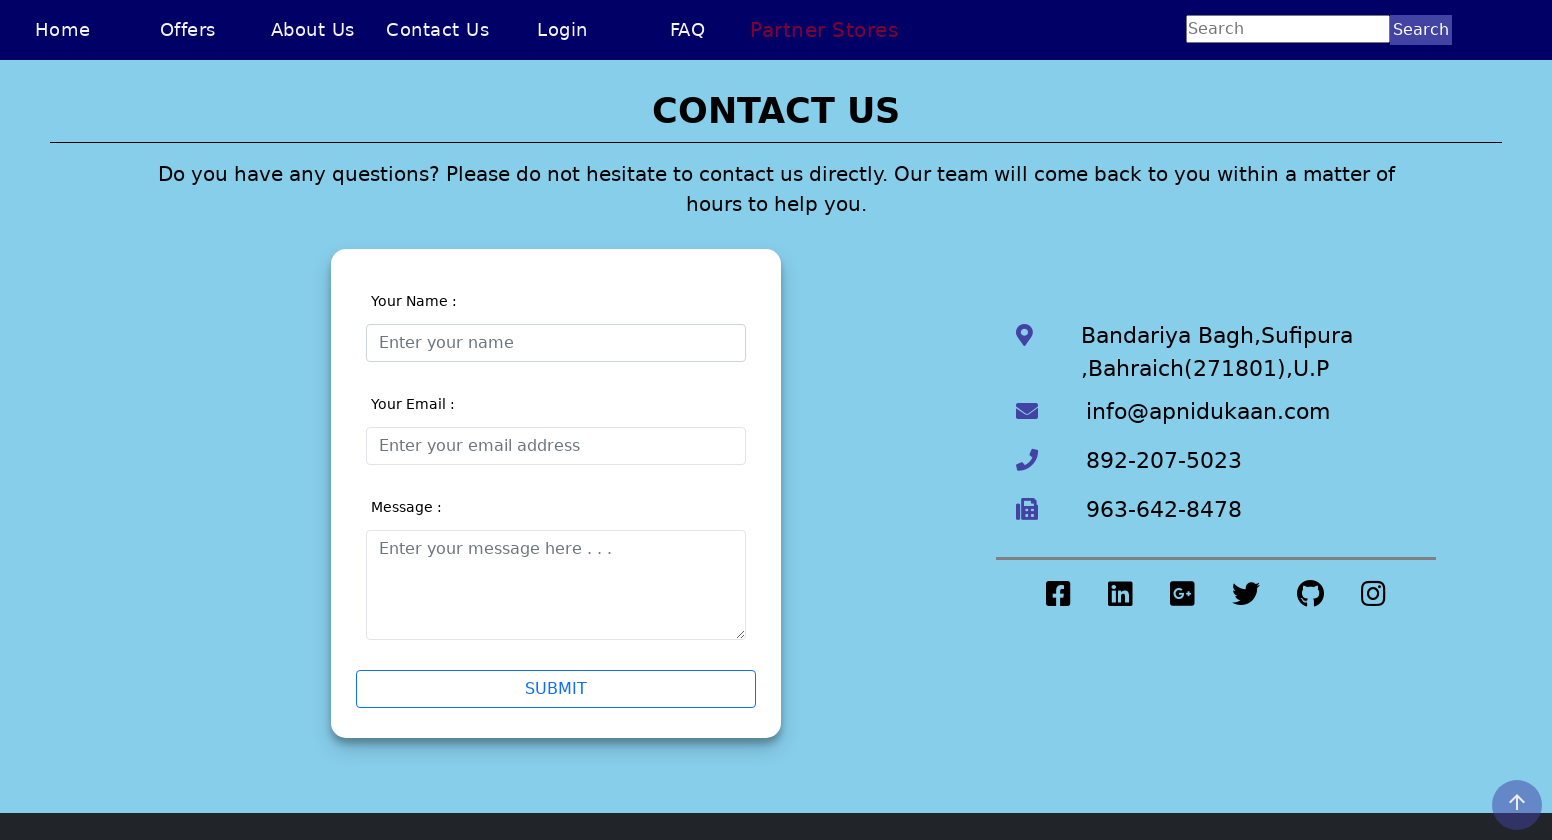

Clicked on name field at (556, 342) on #validationCustom01
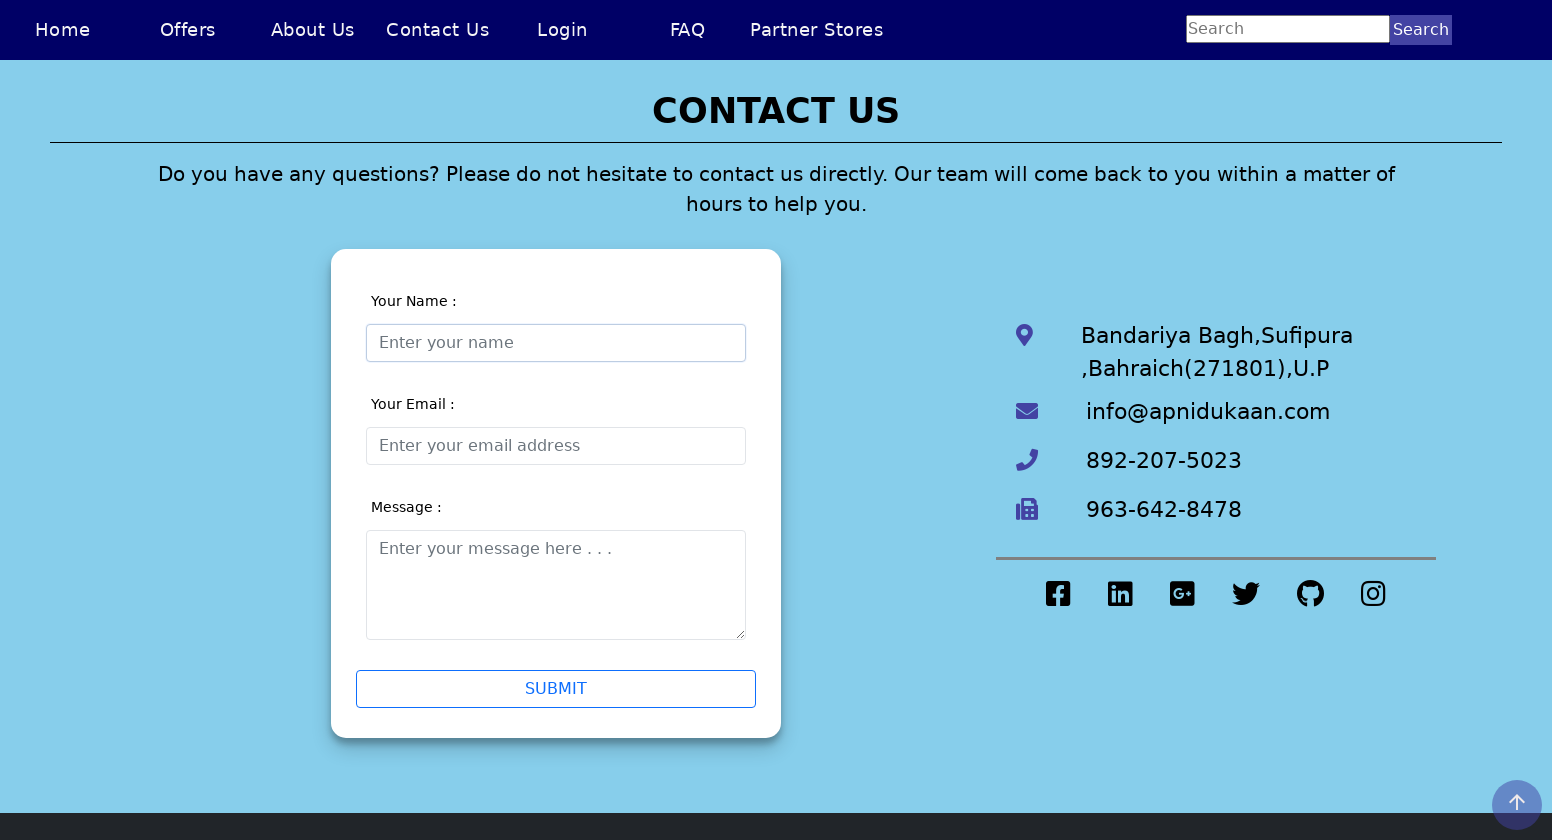

Entered invalid name 'Sia Chong Perng5' (contains number) on #validationCustom01
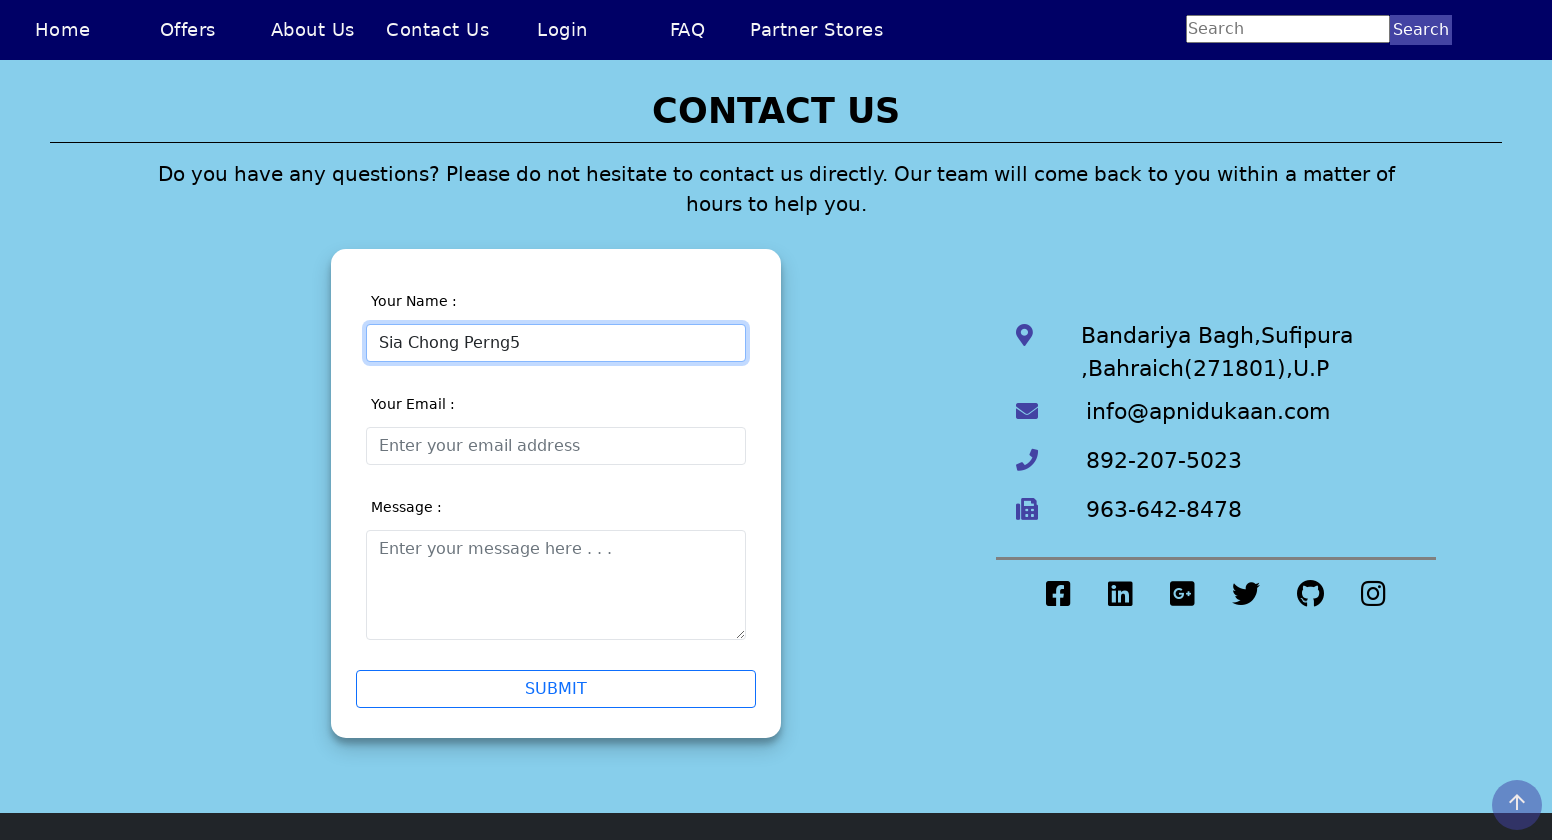

Clicked on email container to trigger name field validation at (556, 428) on .input-container:nth-child(2)
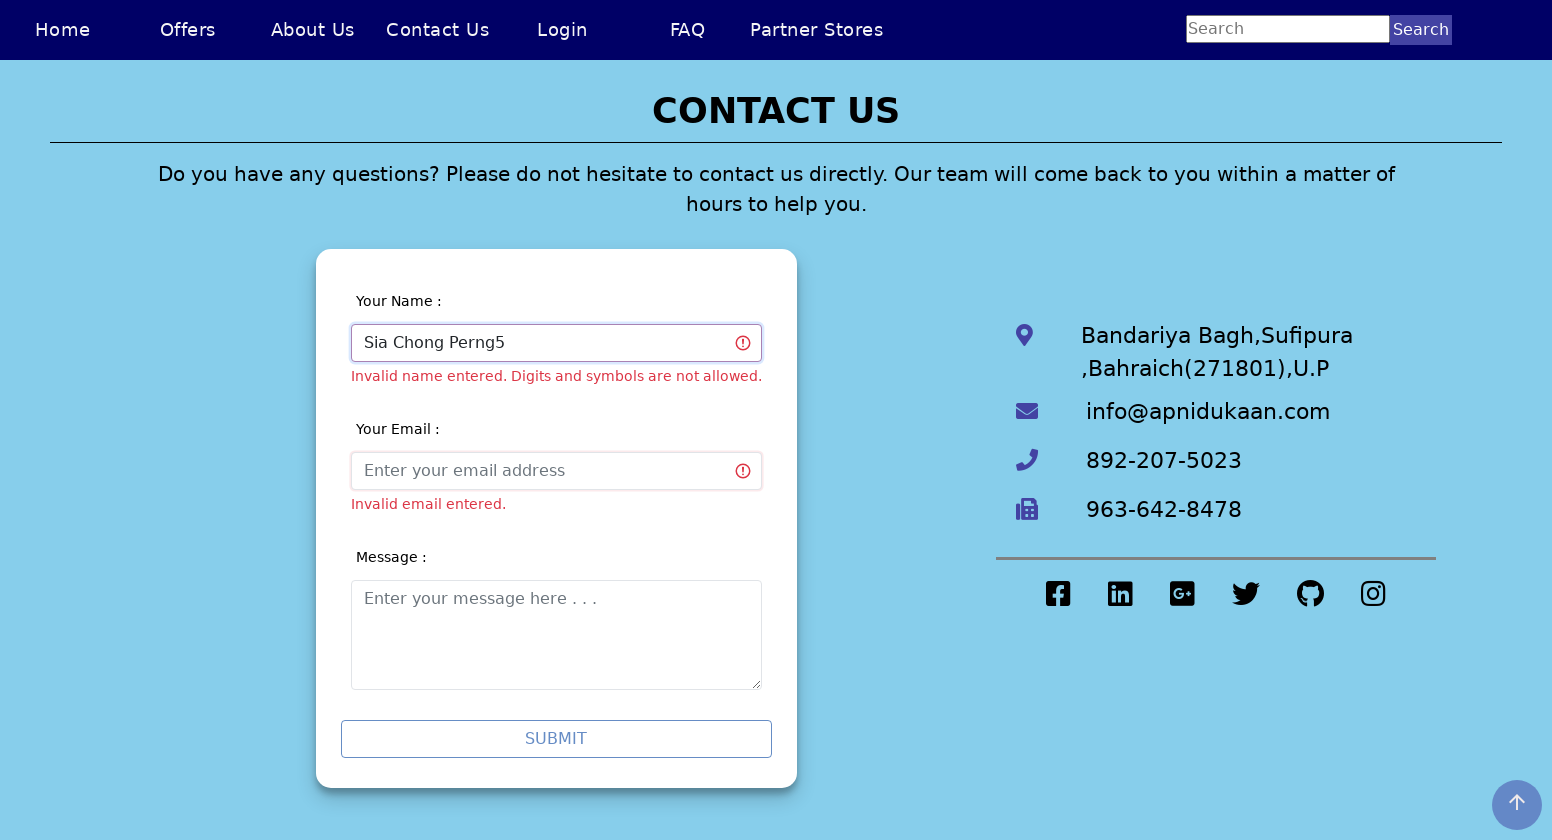

Clicked on name field again at (556, 342) on #validationCustom01
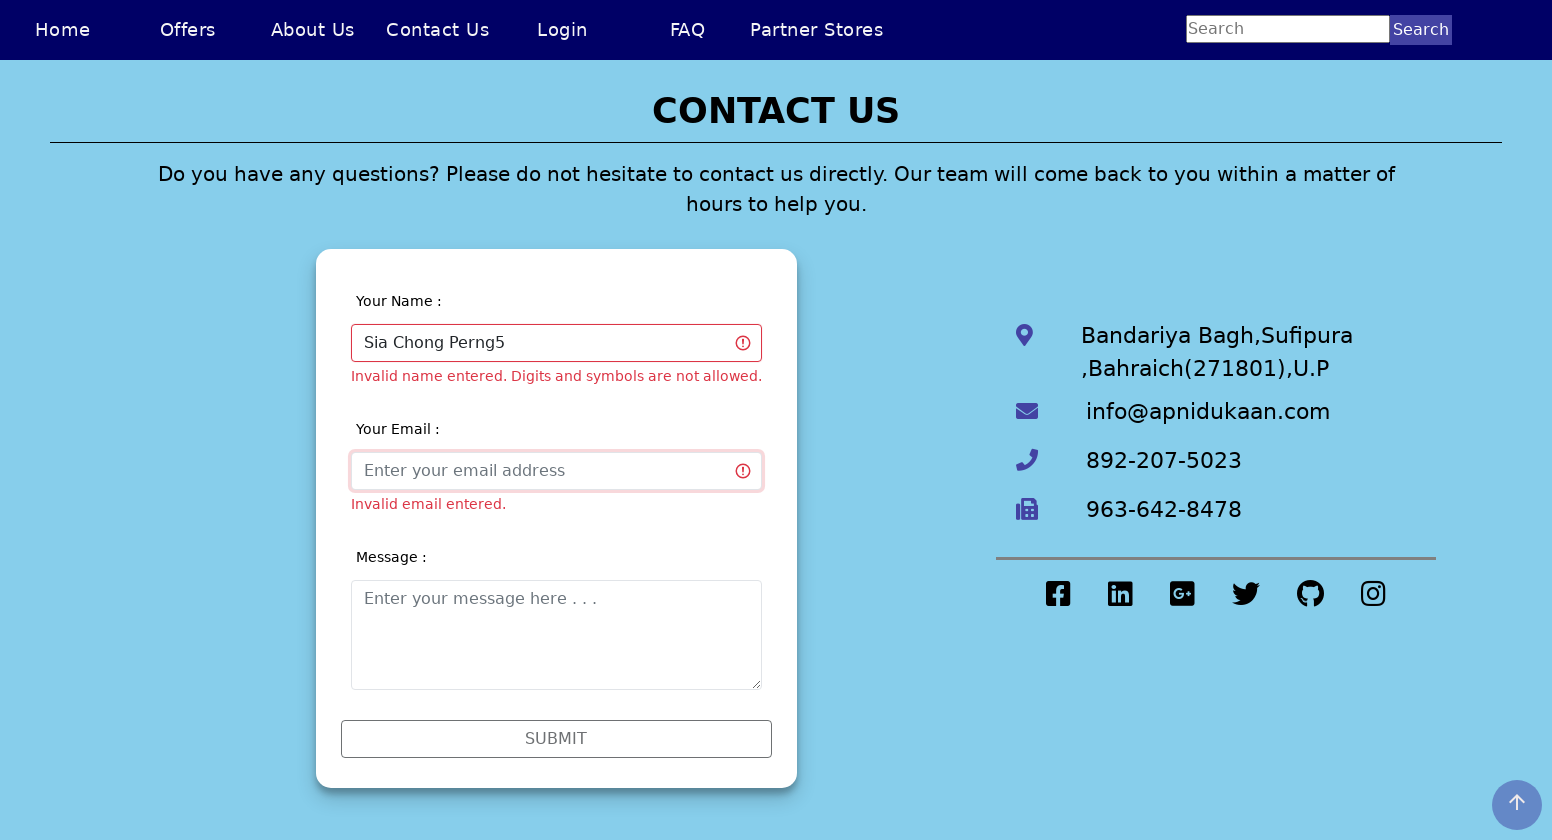

Cleared name field on #validationCustom01
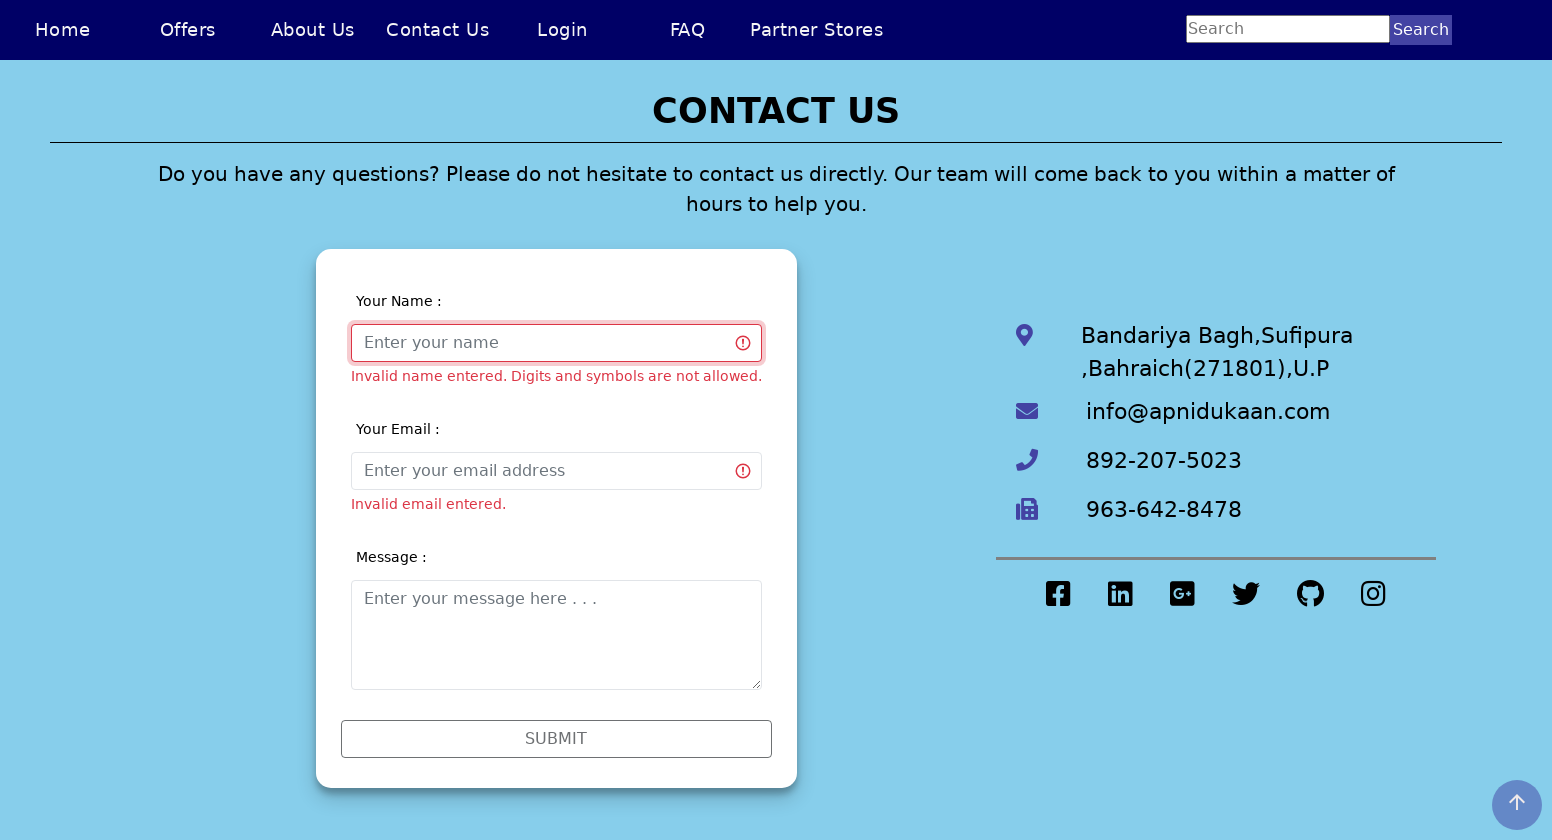

Entered valid name 'Sia Chong Perng' on #validationCustom01
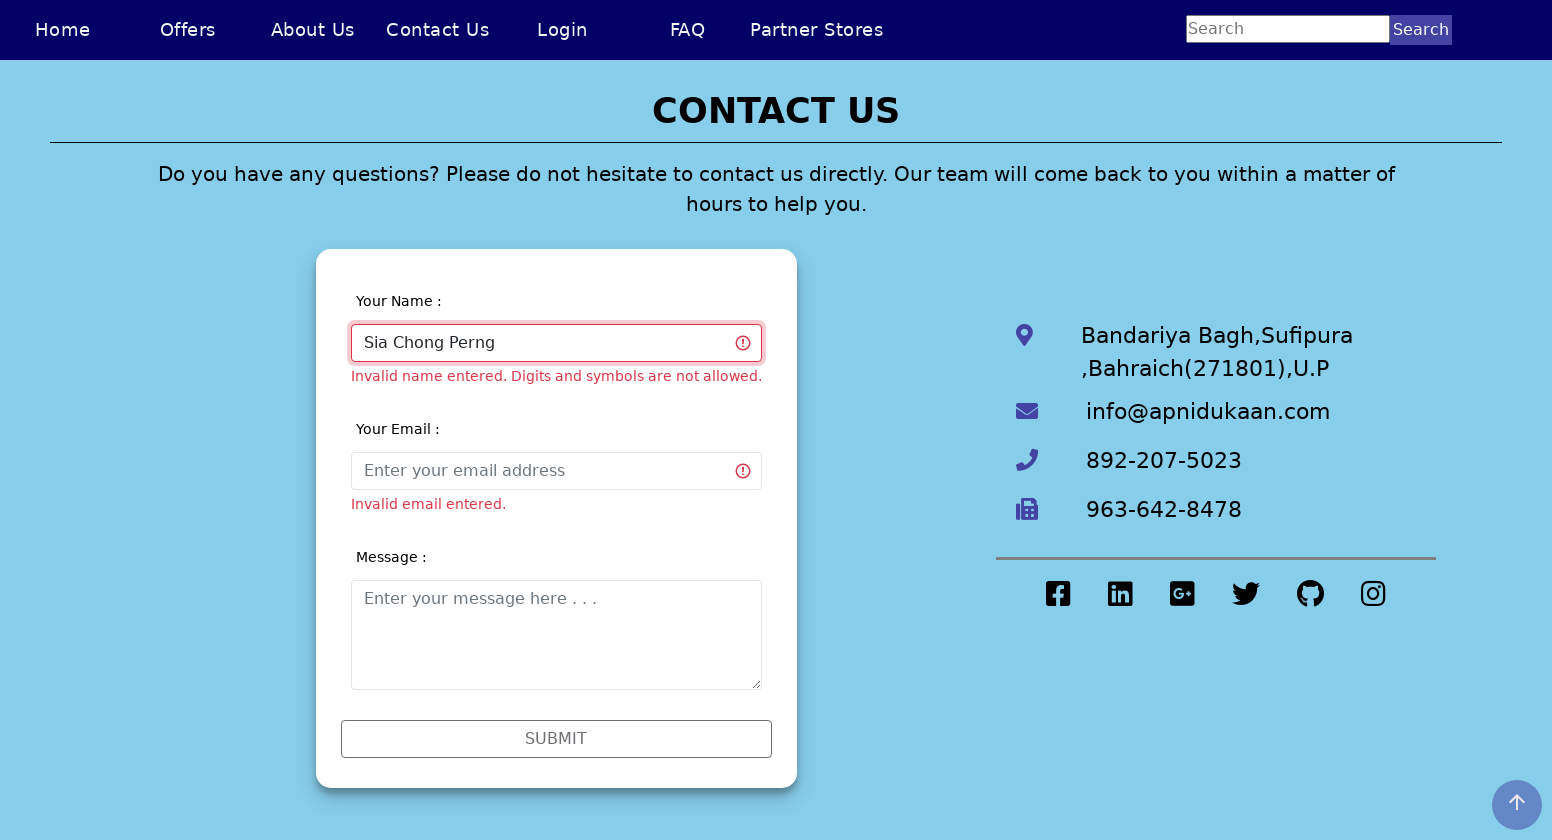

Clicked on email container to trigger validation of name field at (556, 466) on .input-container:nth-child(2)
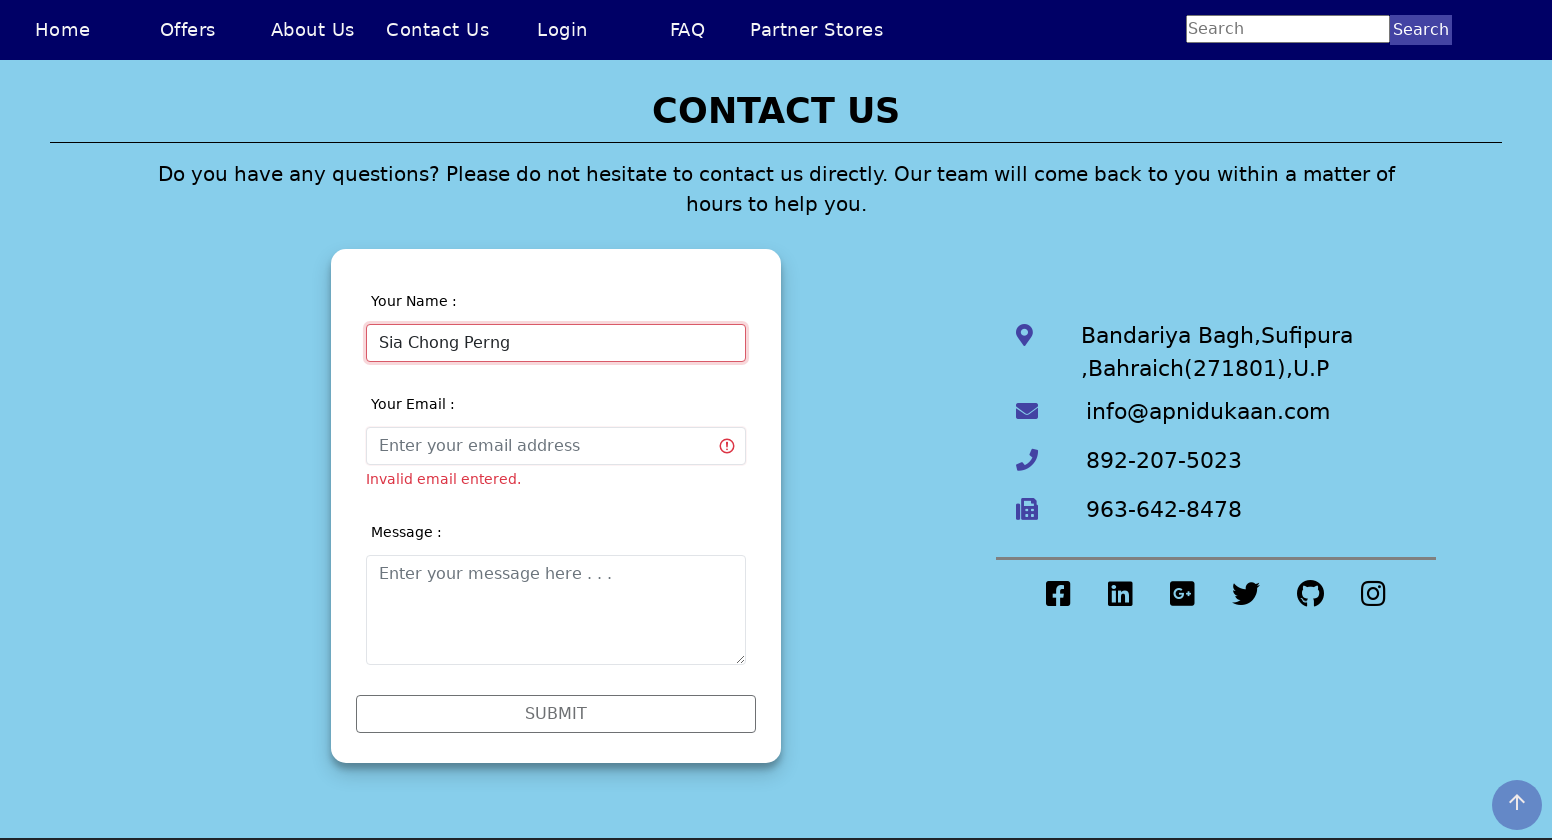

Clicked on email field at (556, 446) on #validationCustom02
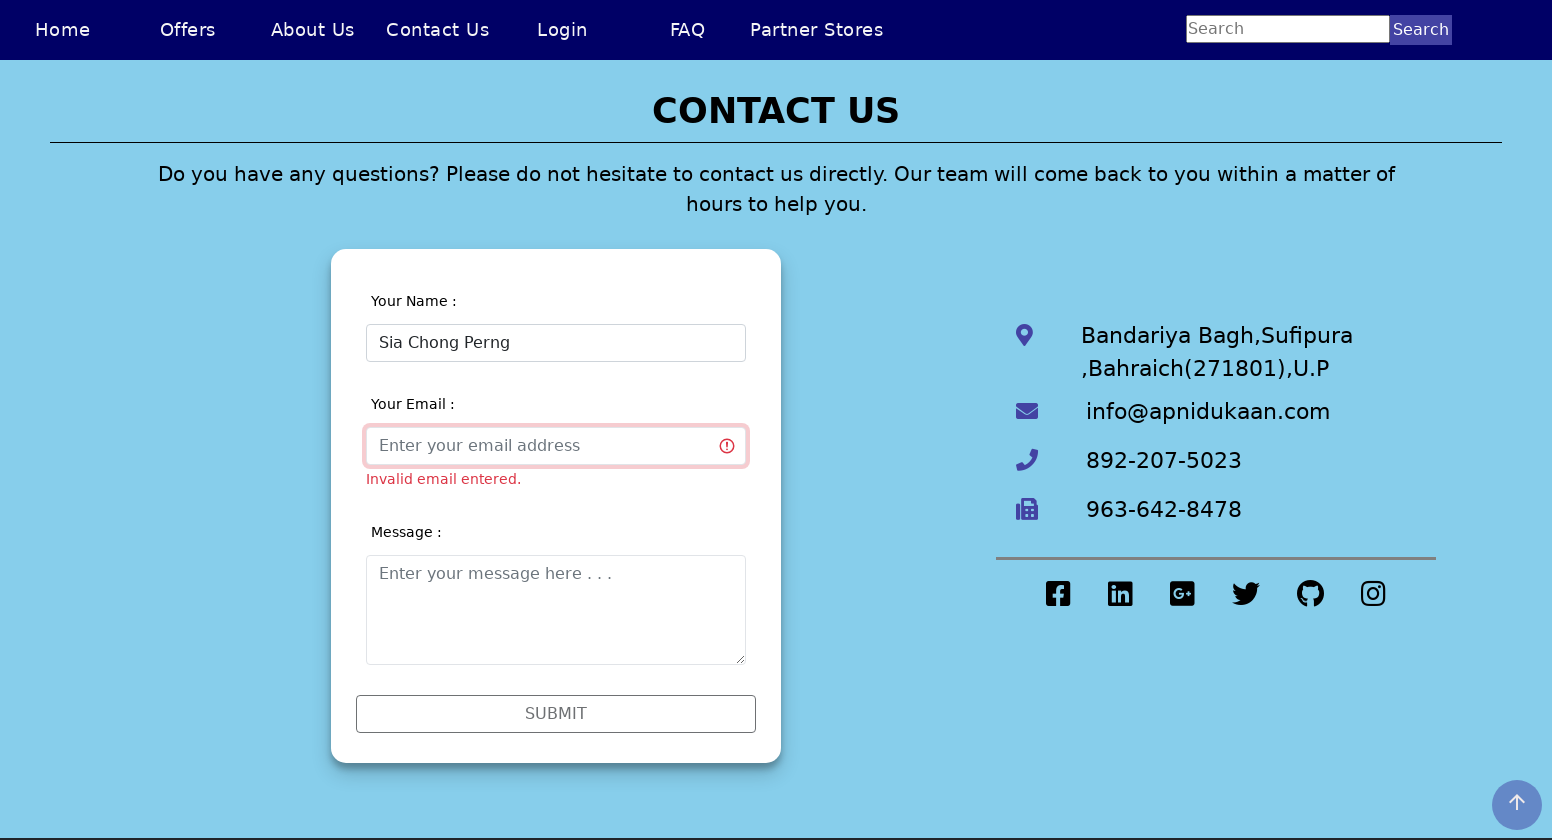

Entered invalid email 'chongperngsia' (no domain) on #validationCustom02
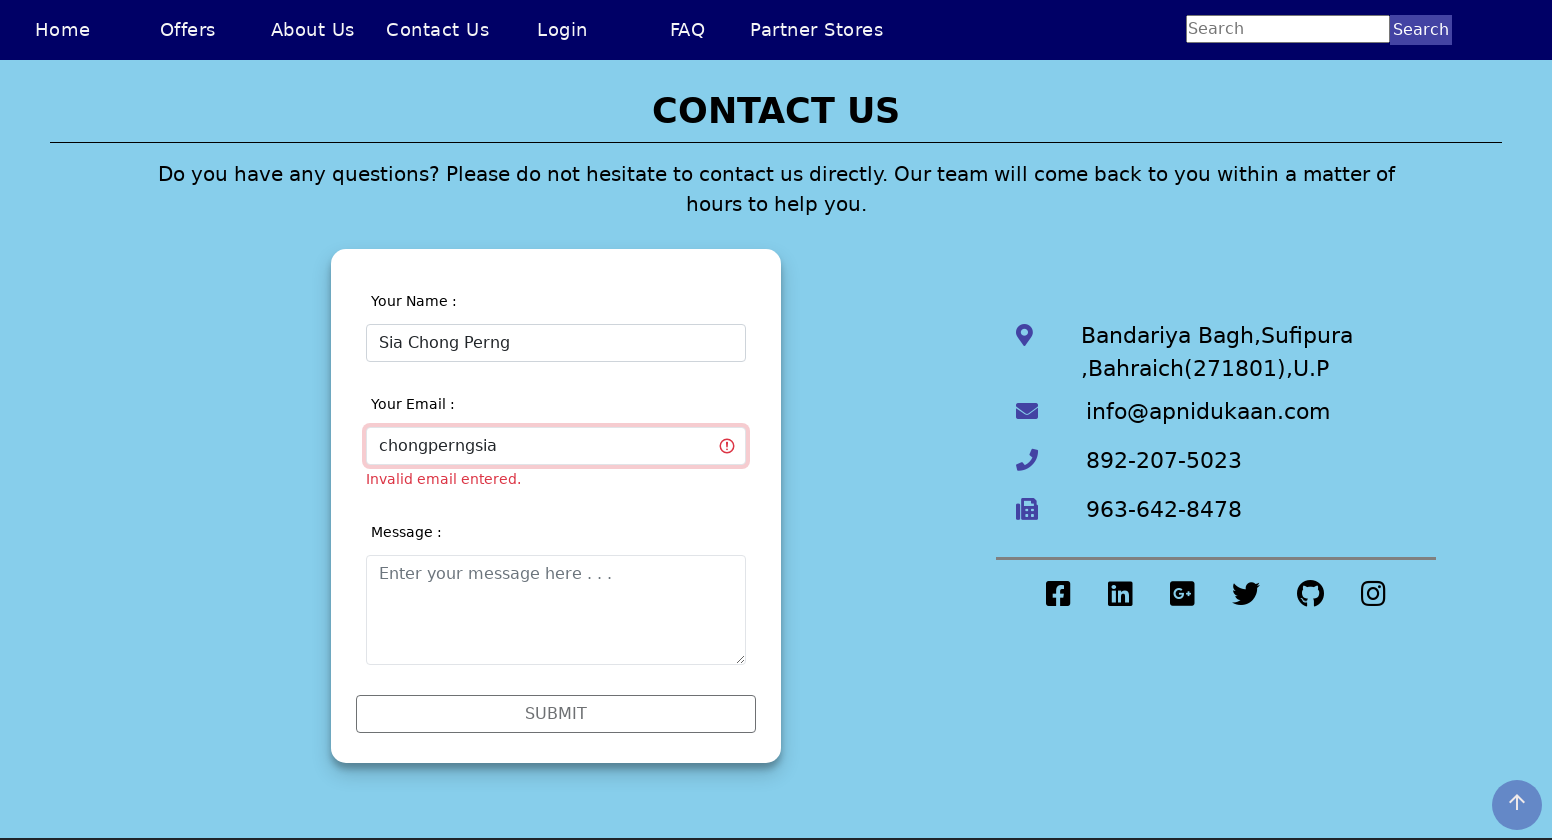

Clicked outside email field to trigger validation at (556, 440) on .input-container:nth-child(2)
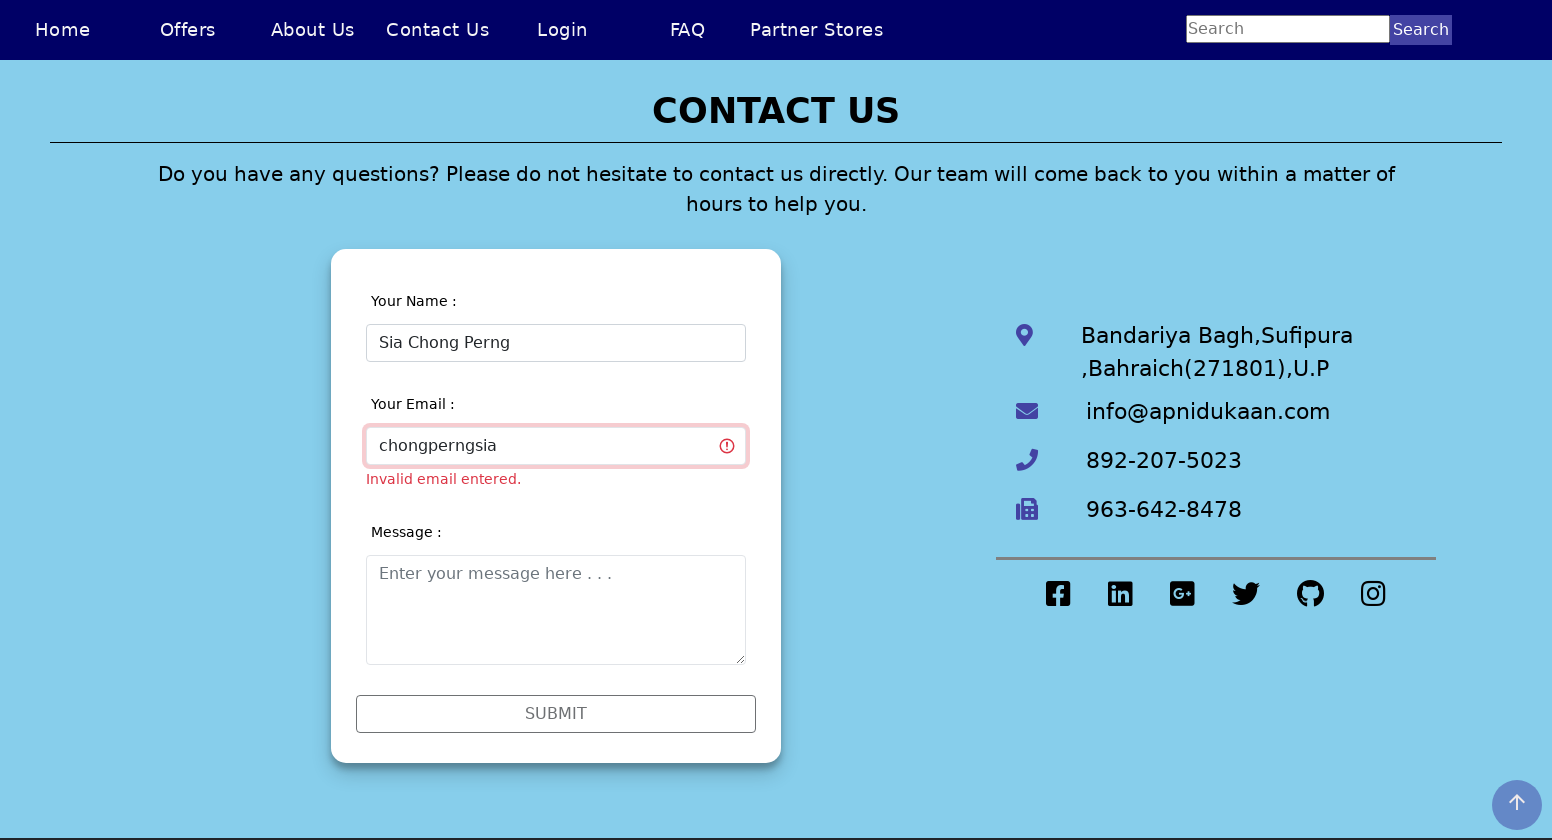

Clicked on email field again at (556, 446) on #validationCustom02
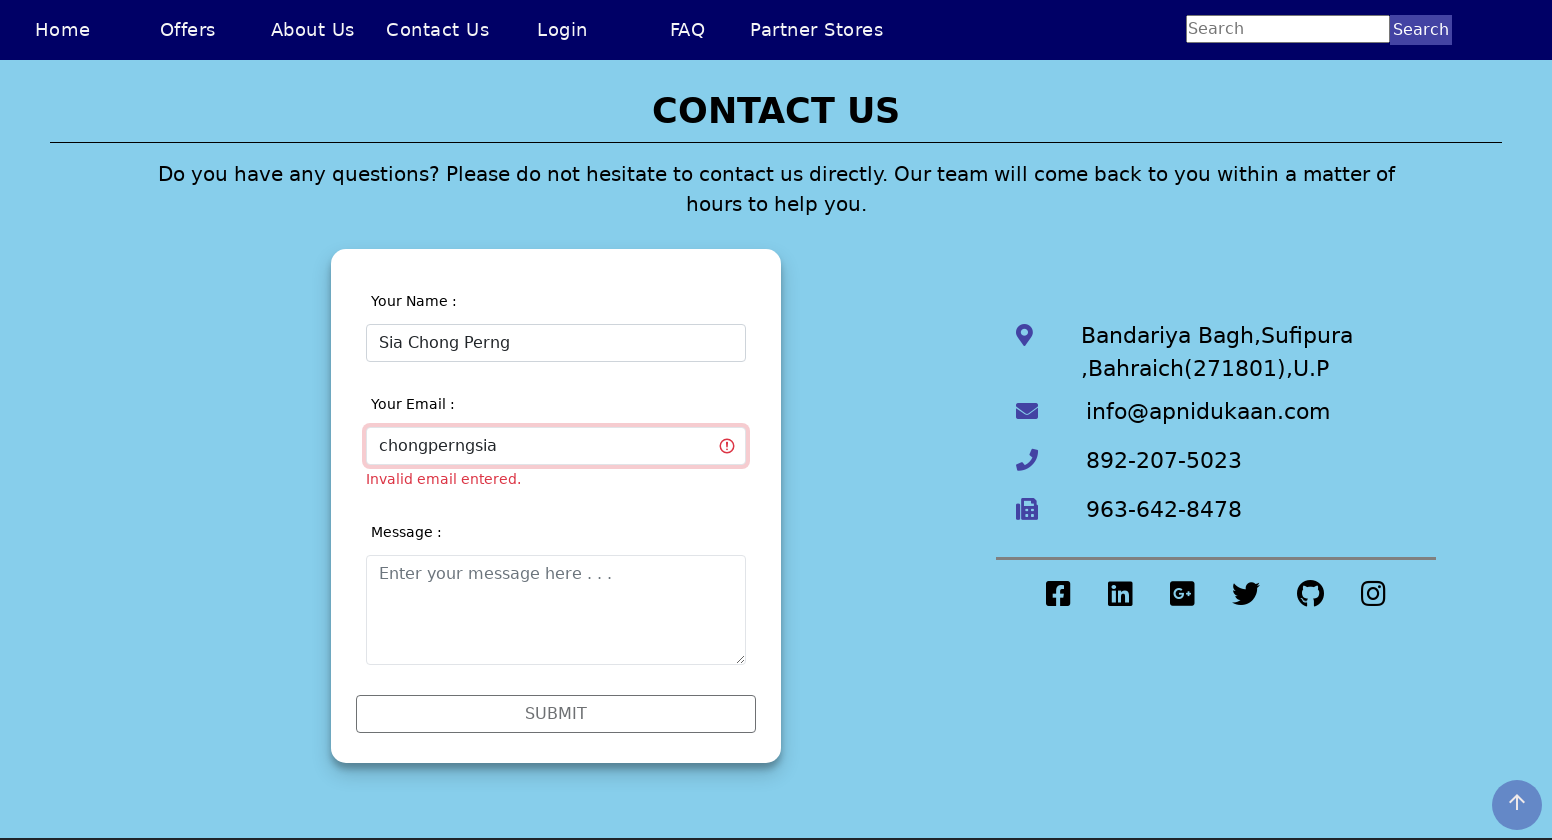

Entered invalid email 'chongperngsia@hotmail' (no TLD) on #validationCustom02
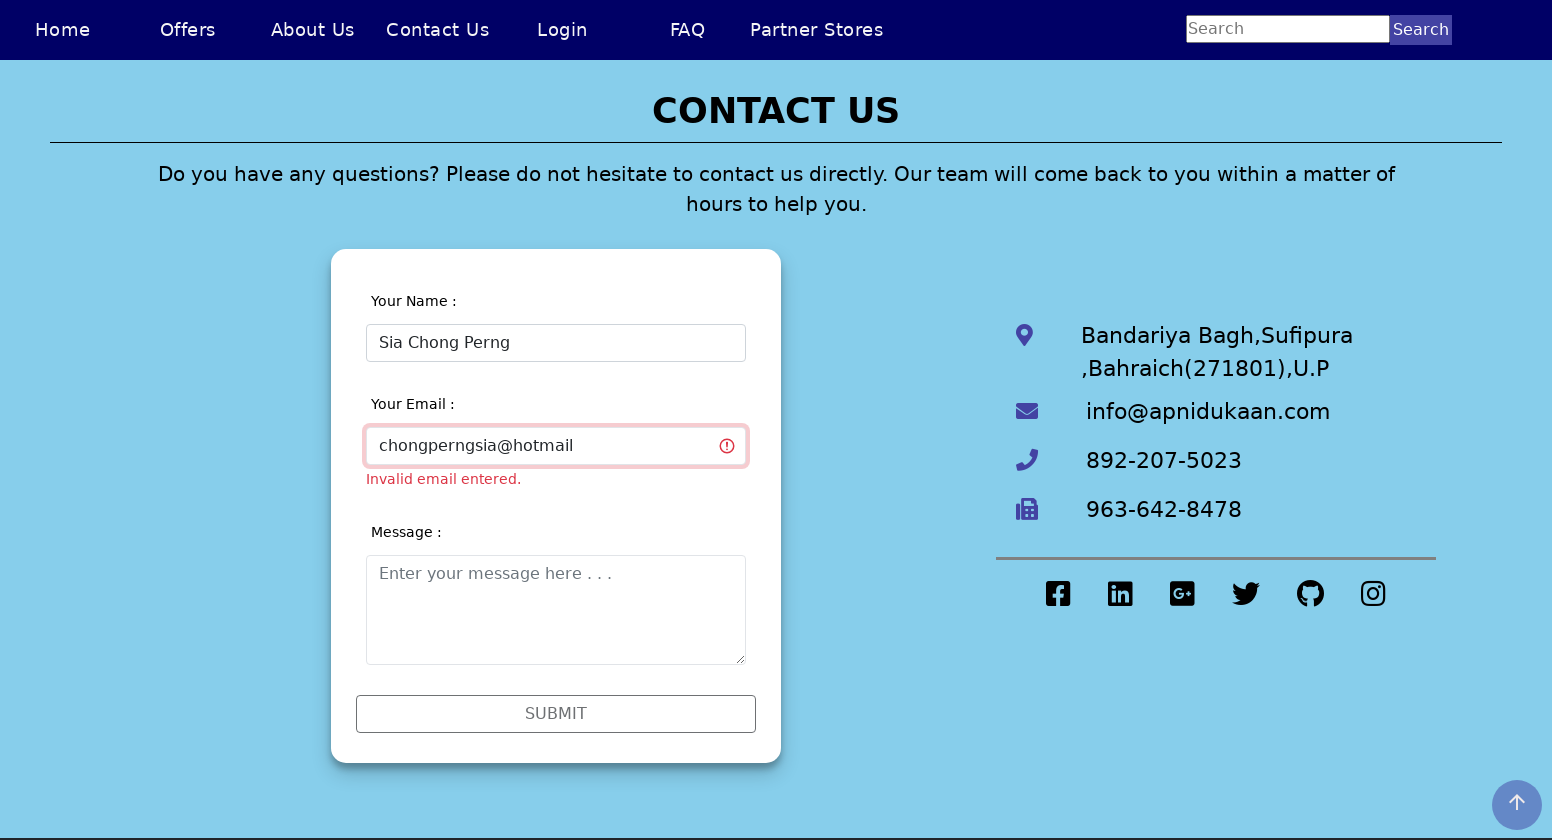

Clicked outside email field to trigger validation at (556, 440) on .input-container:nth-child(2)
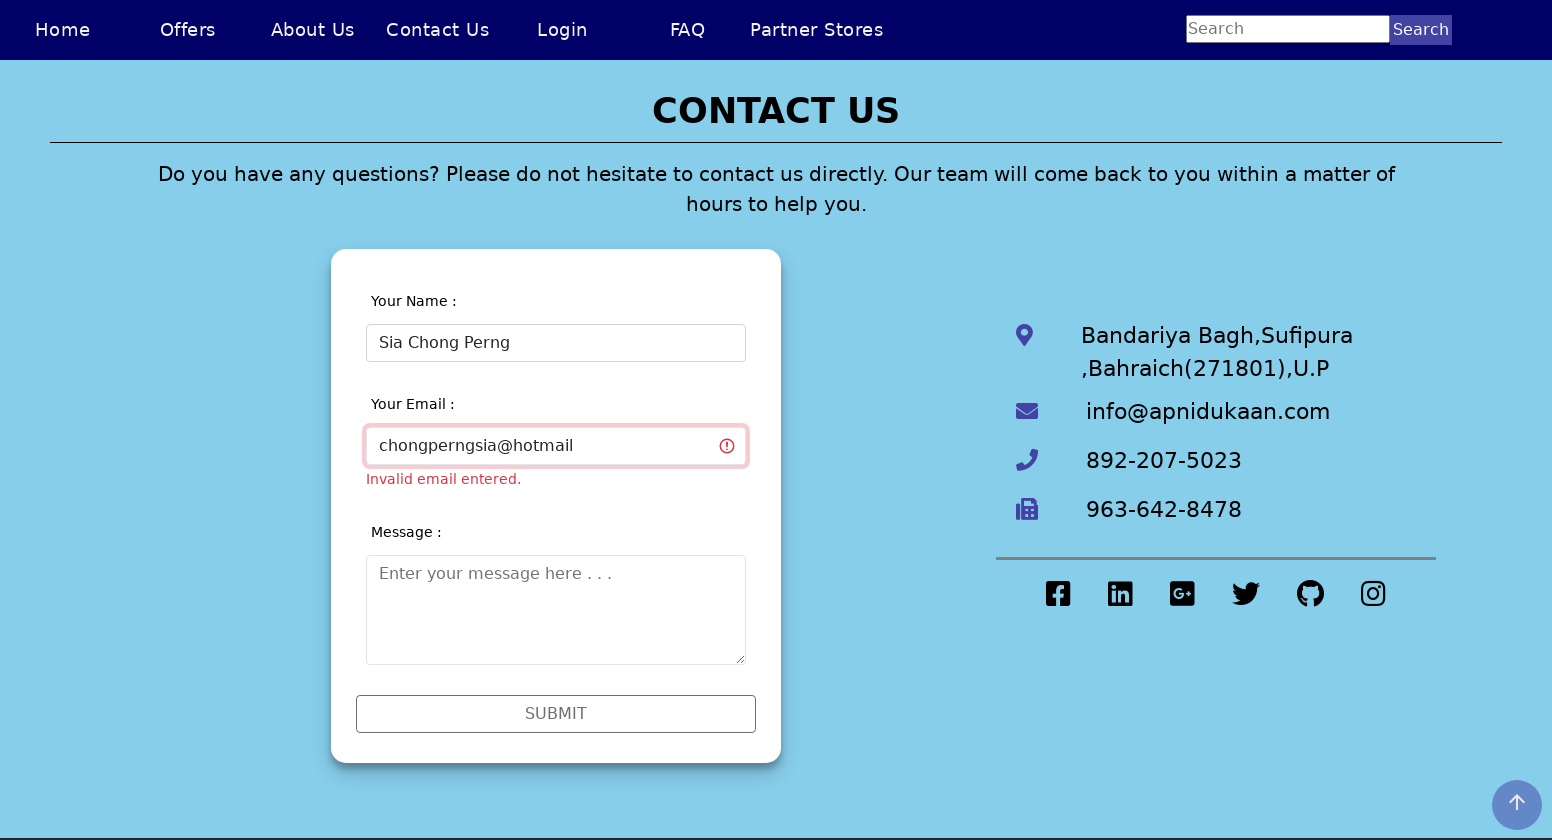

Clicked on email field once more at (556, 446) on #validationCustom02
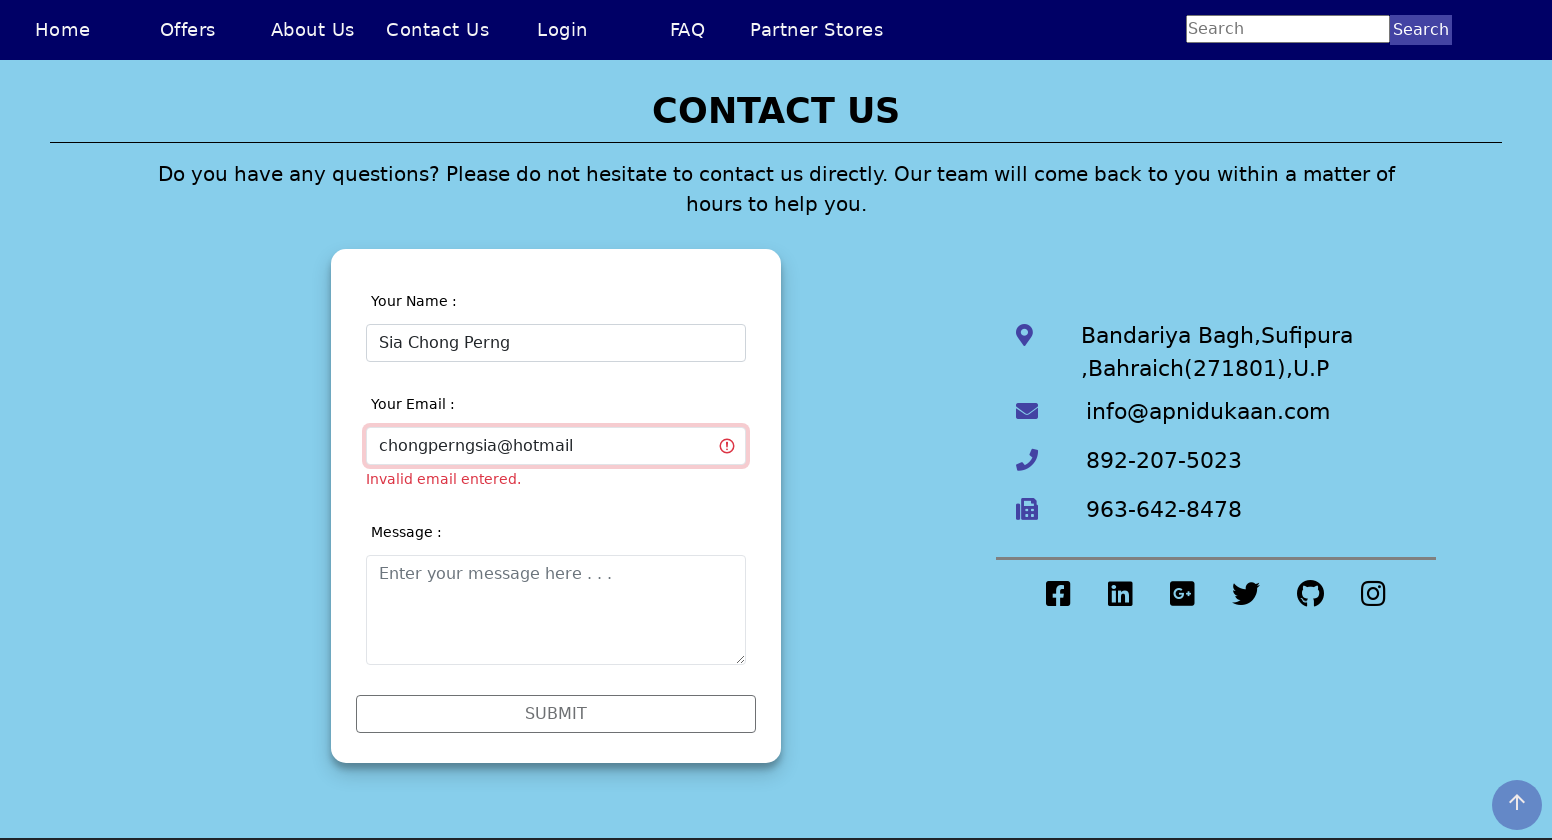

Entered valid email 'chongperngsia@hotmail.com' on #validationCustom02
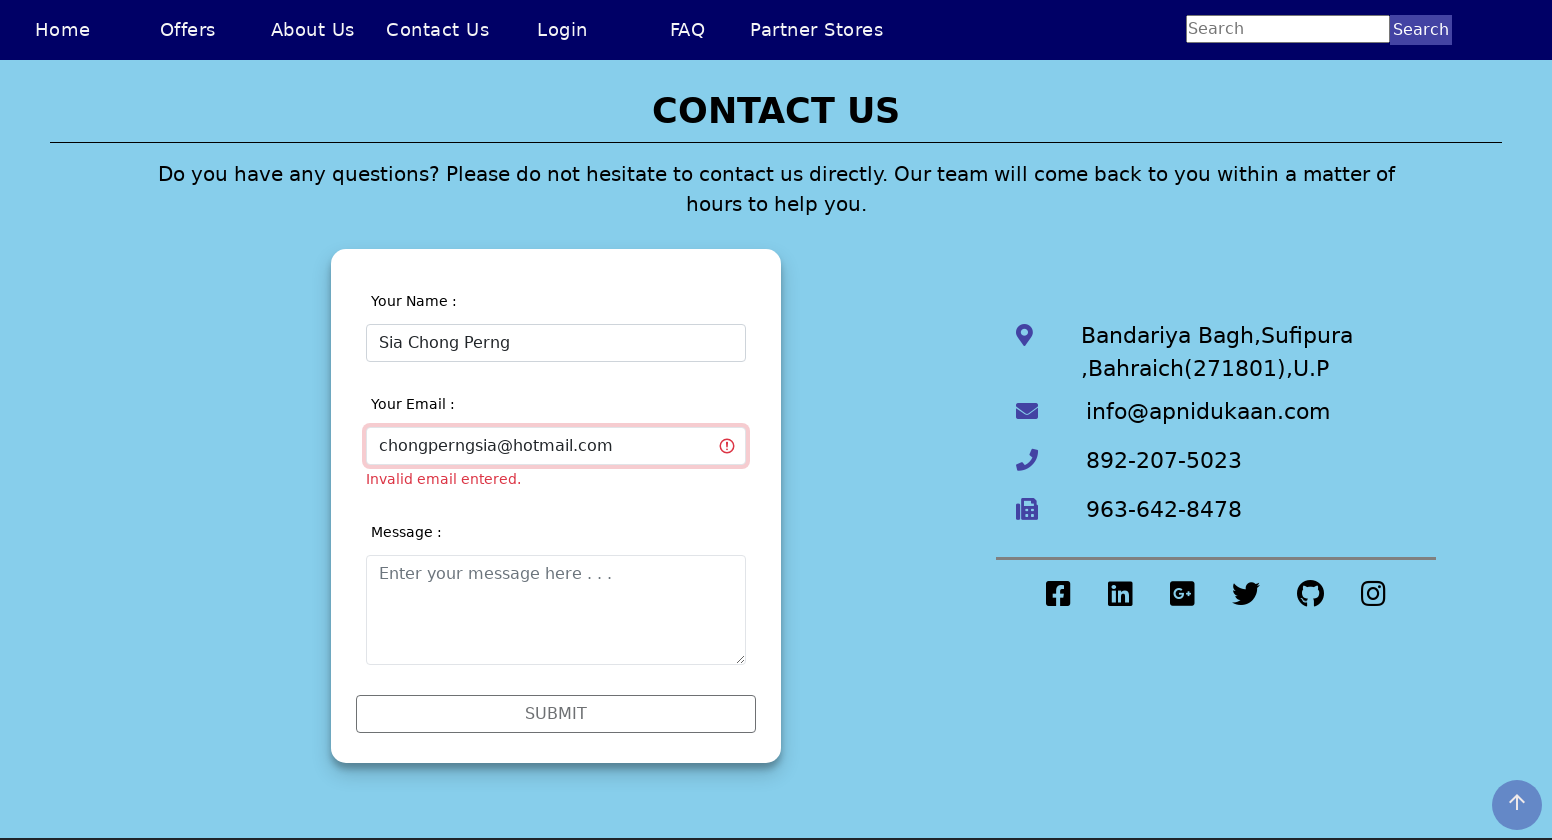

Clicked on next form field at (556, 610) on #validationCustom03
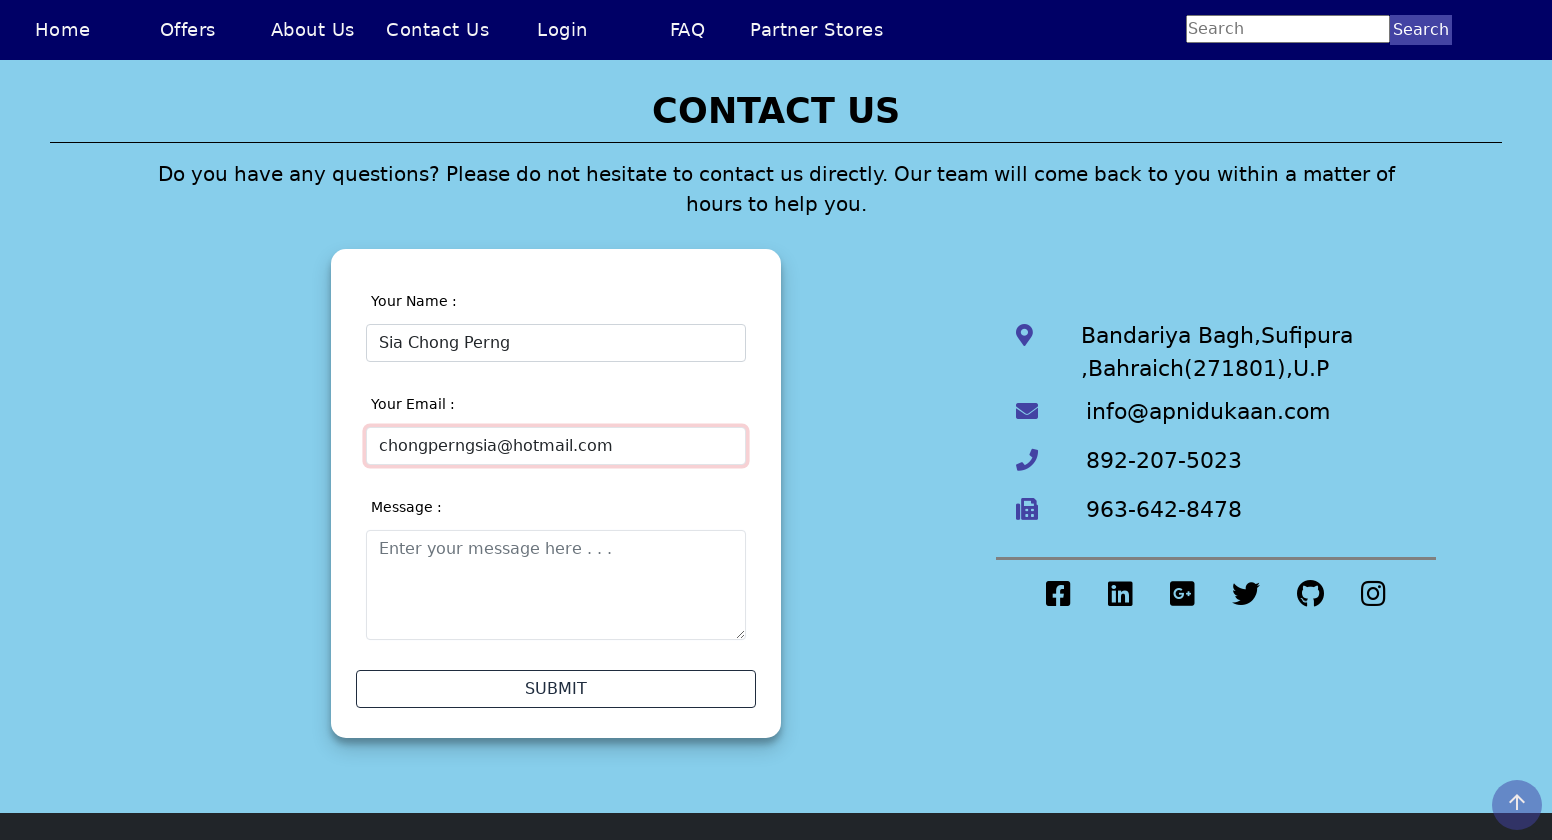

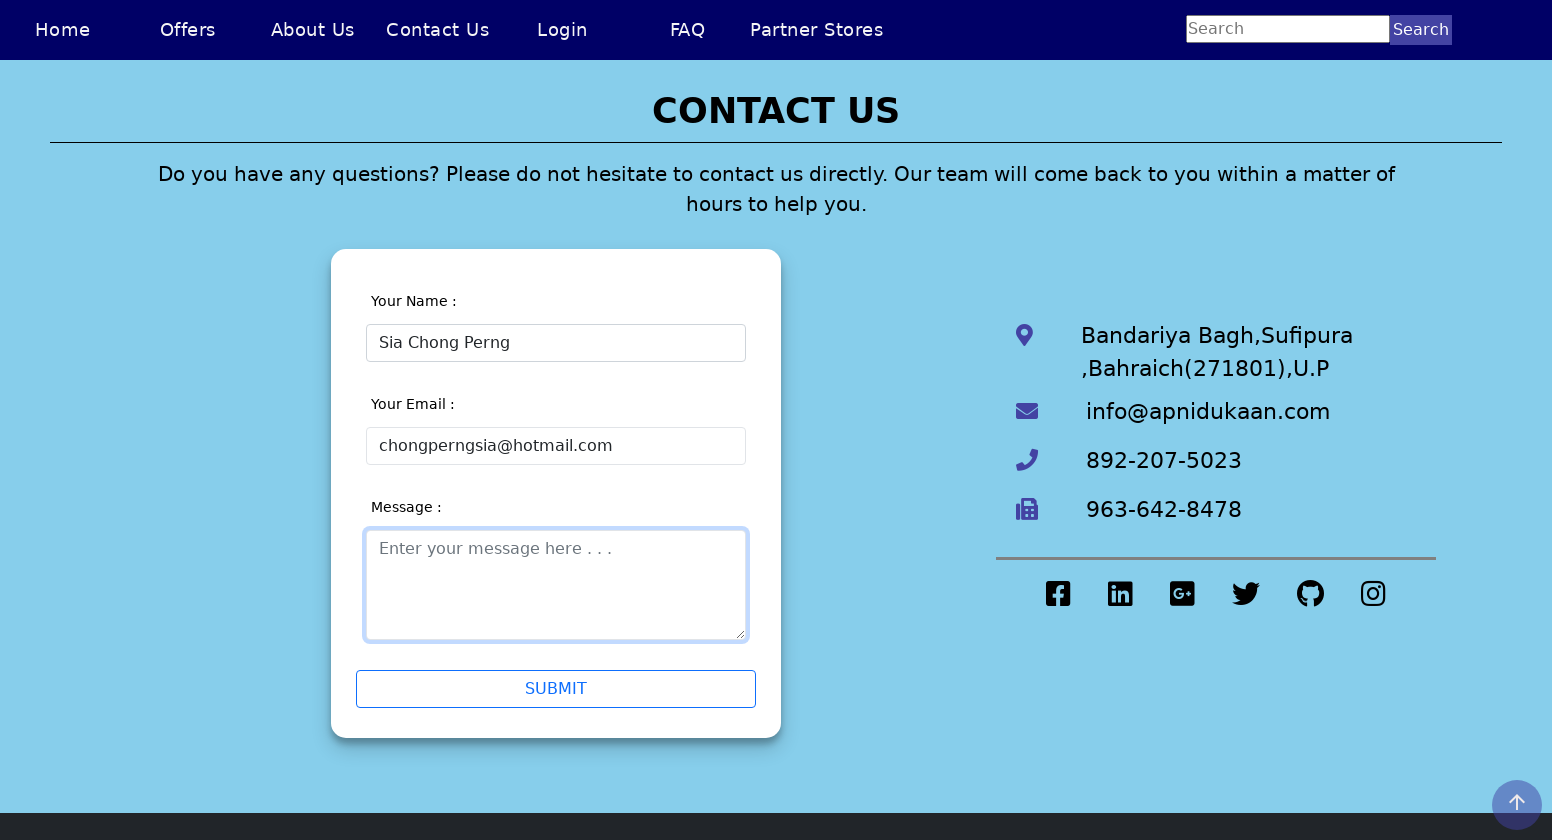